Tests JavaScript alert handling by triggering an alert and accepting it

Starting URL: http://the-internet.herokuapp.com/

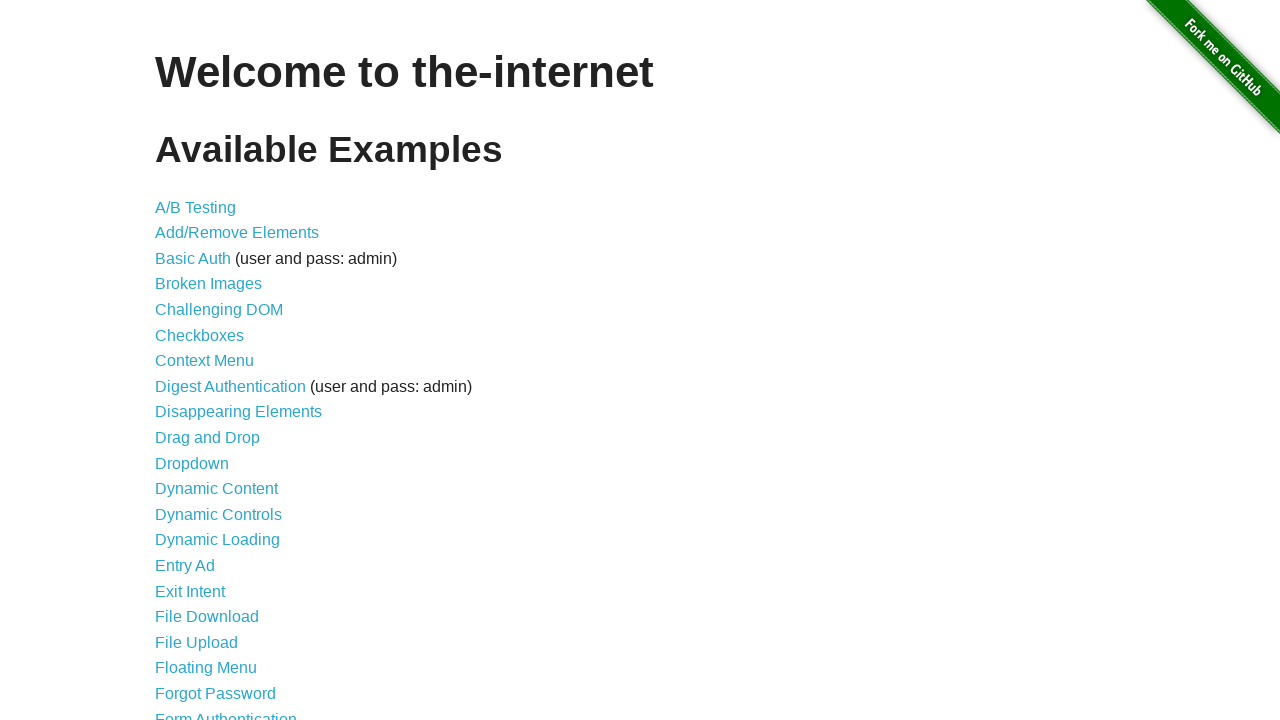

Navigated to JavaScript Alerts page at (214, 361) on text=JavaScript Alerts
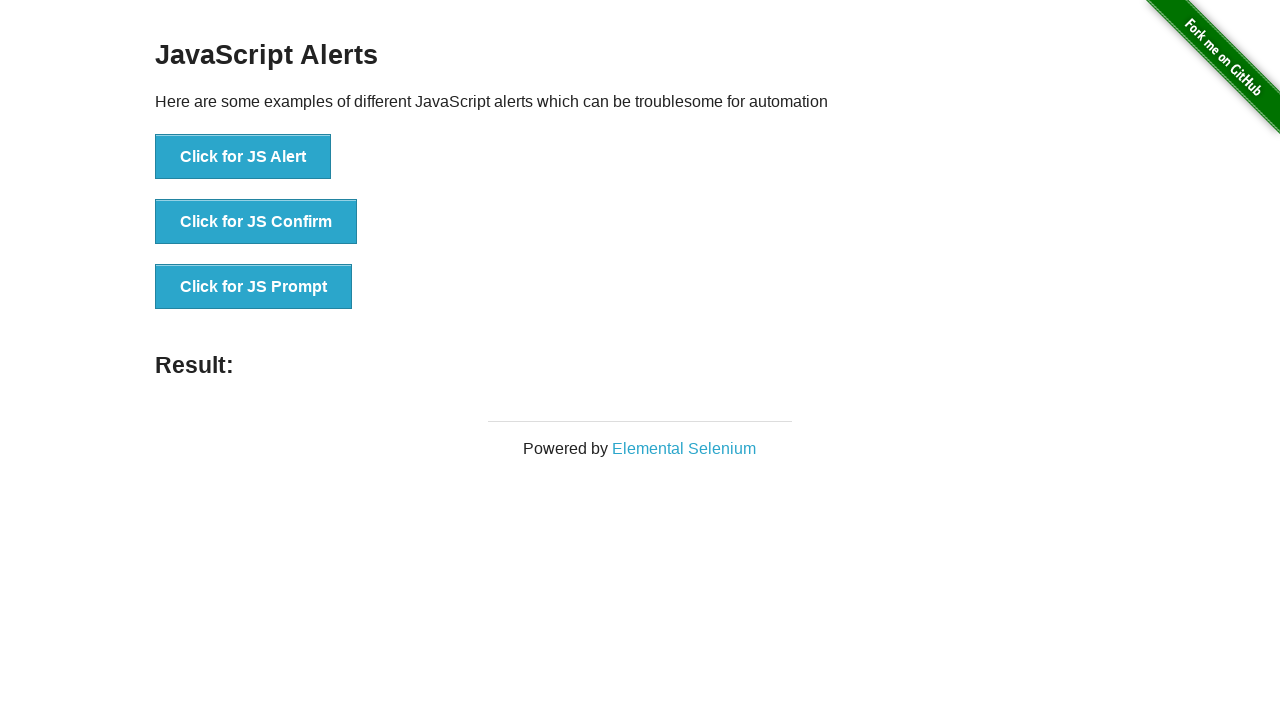

Set up dialog handler to accept alerts
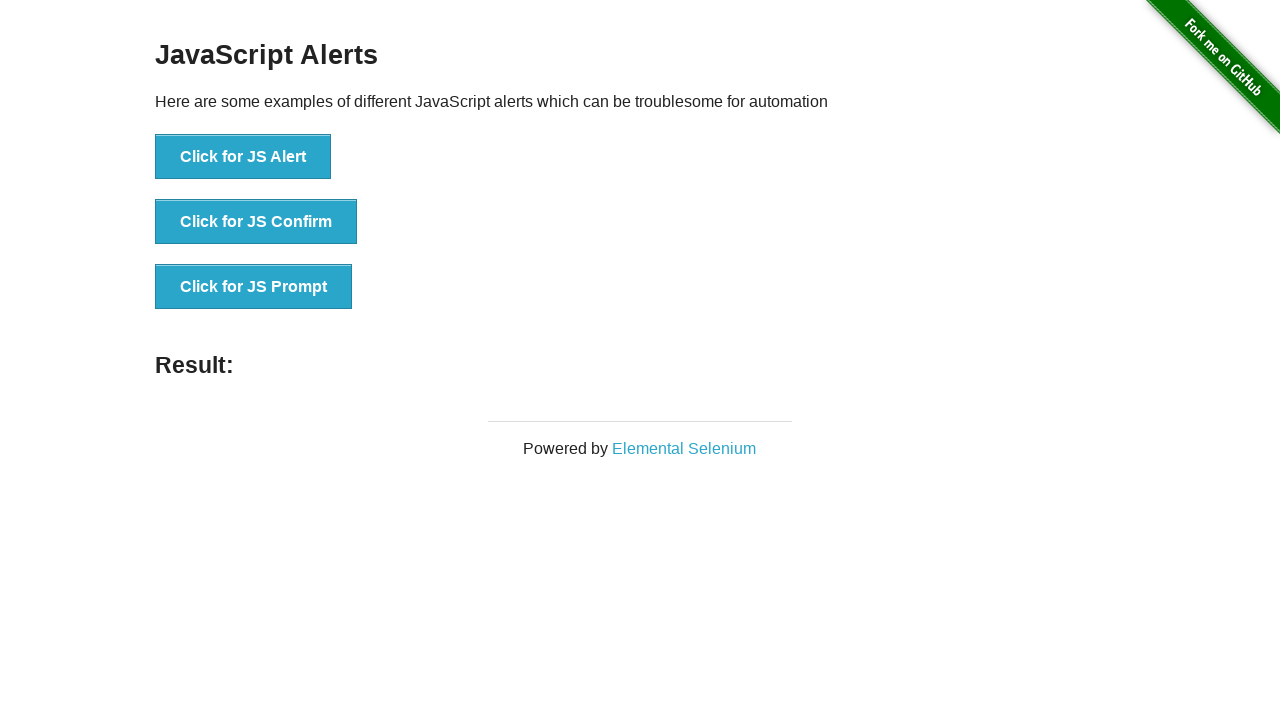

Clicked button to trigger JavaScript alert at (243, 157) on button[onclick='jsAlert()']
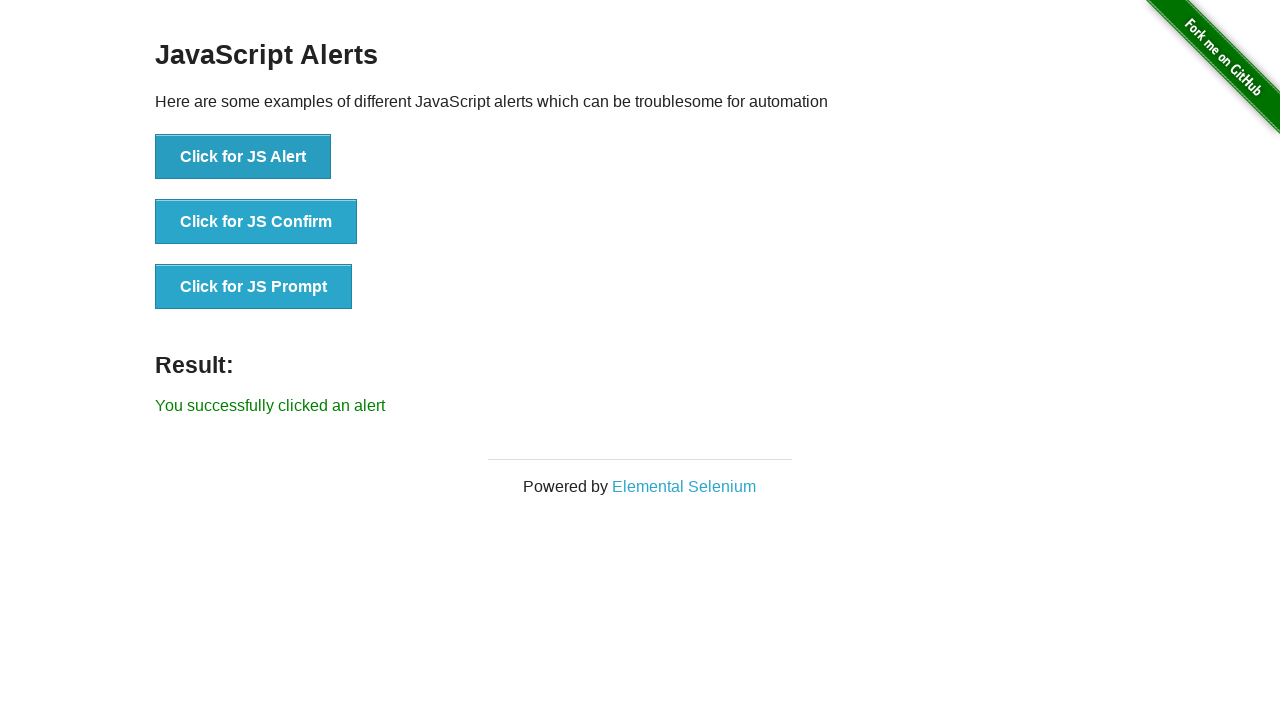

Alert result element appeared on page
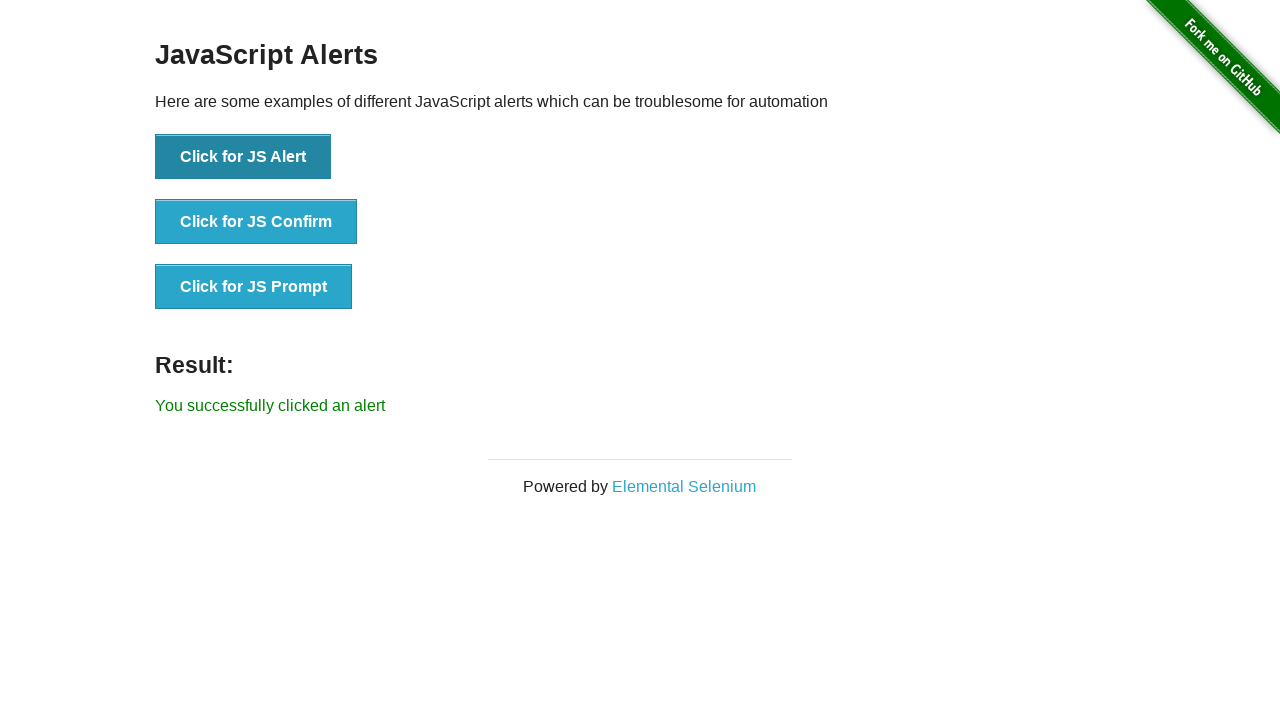

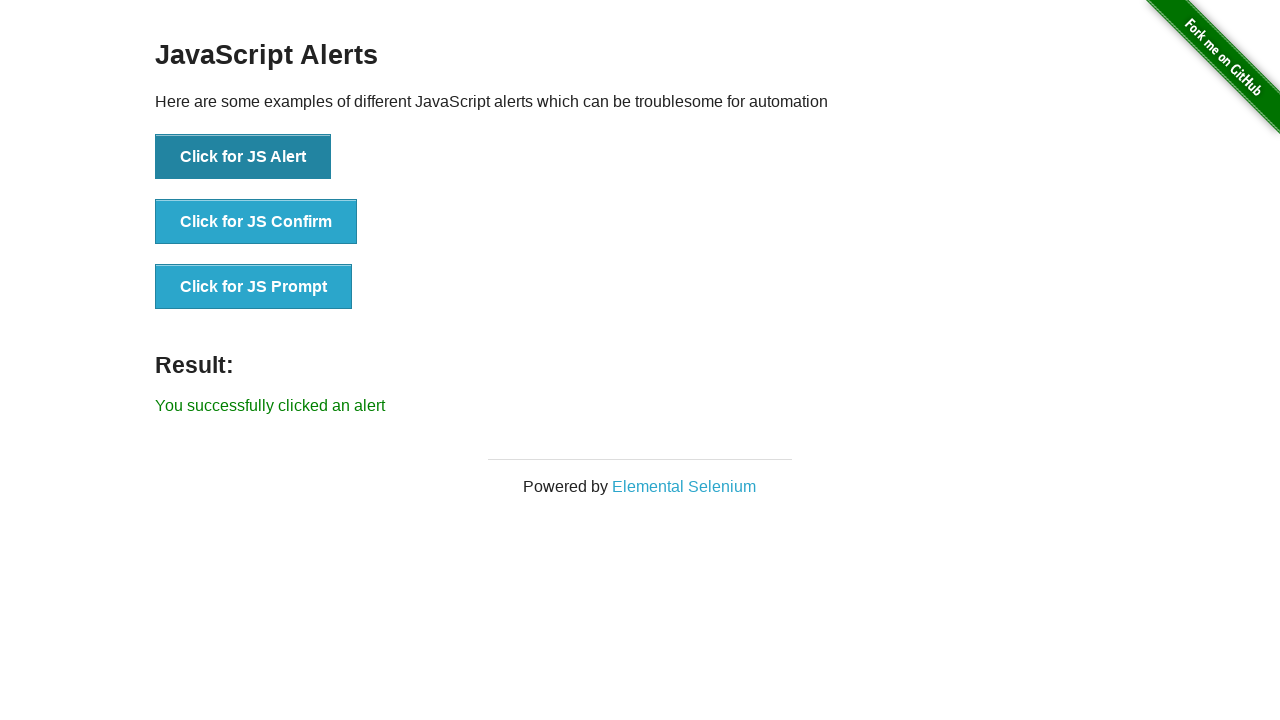